Tests JavaScript alert handling by clicking a button that triggers a JS alert, accepting the alert, and verifying the result message is displayed

Starting URL: https://the-internet.herokuapp.com/javascript_alerts

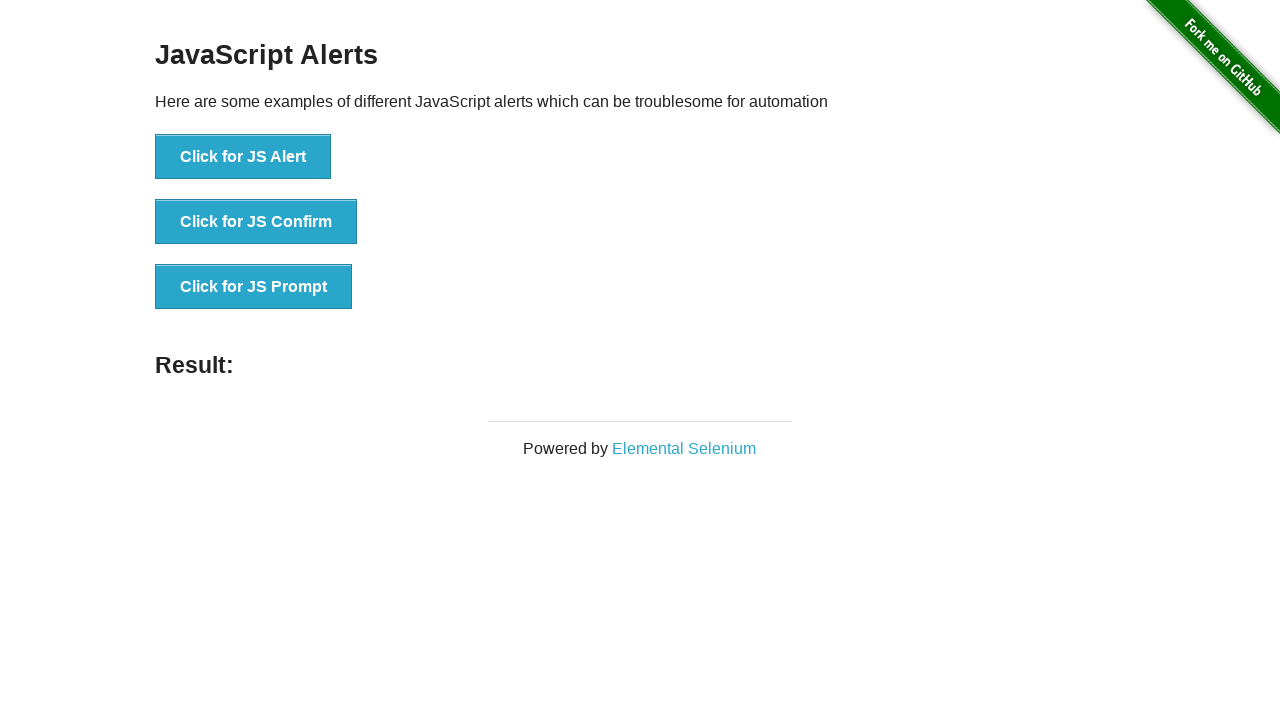

Clicked 'Click for JS Alert' button to trigger JavaScript alert at (243, 157) on xpath=//button[text()='Click for JS Alert']
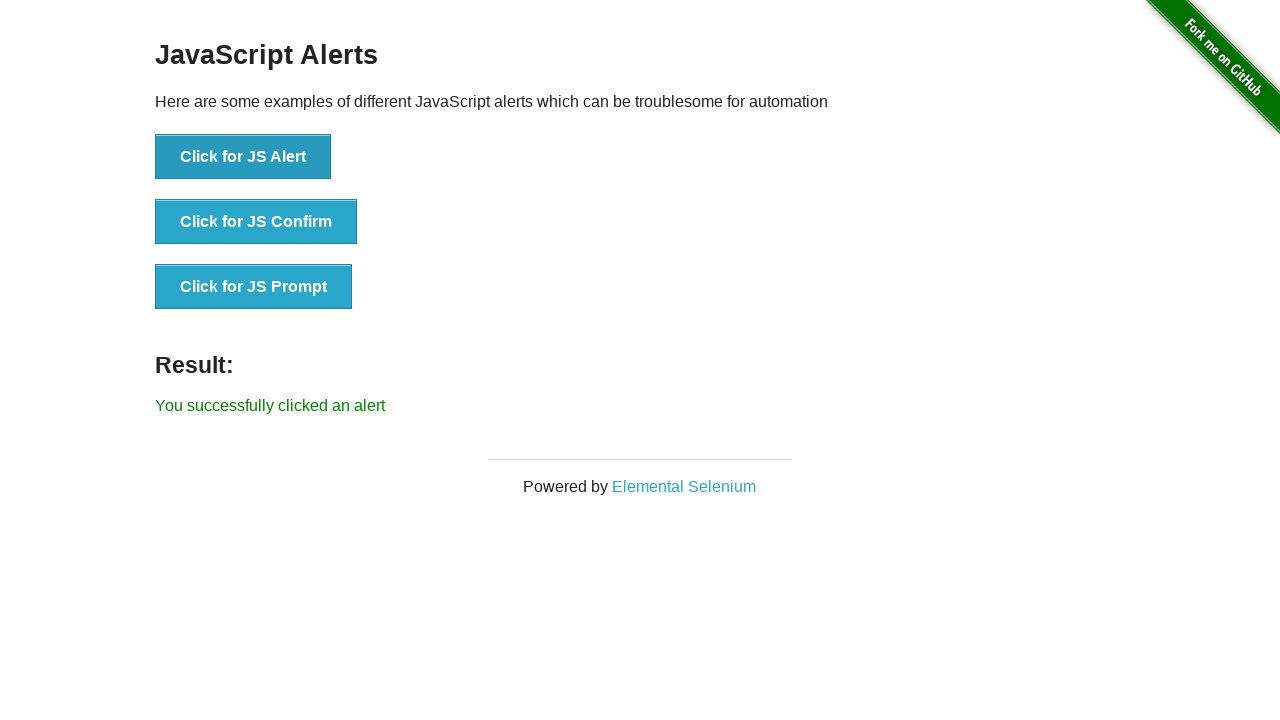

Set up dialog handler to accept alerts
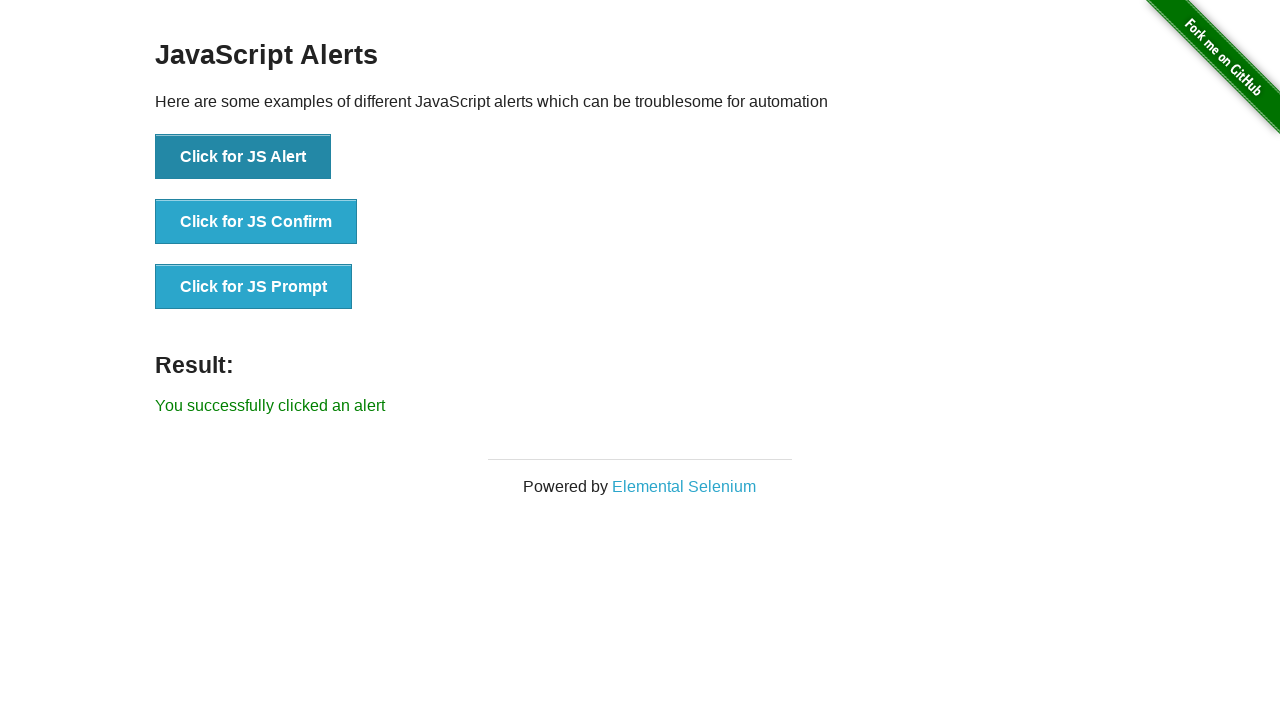

Clicked 'Click for JS Alert' button again to trigger alert with handler active at (243, 157) on xpath=//button[text()='Click for JS Alert']
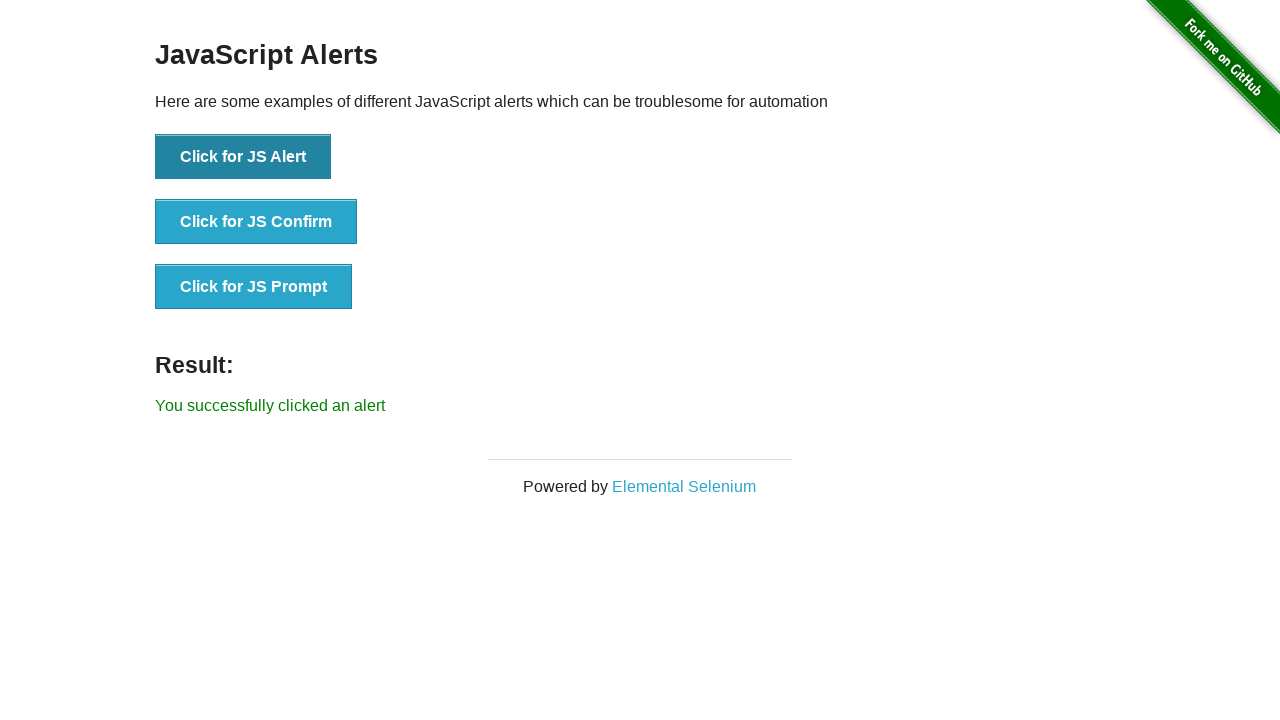

Alert was accepted and result message is displayed
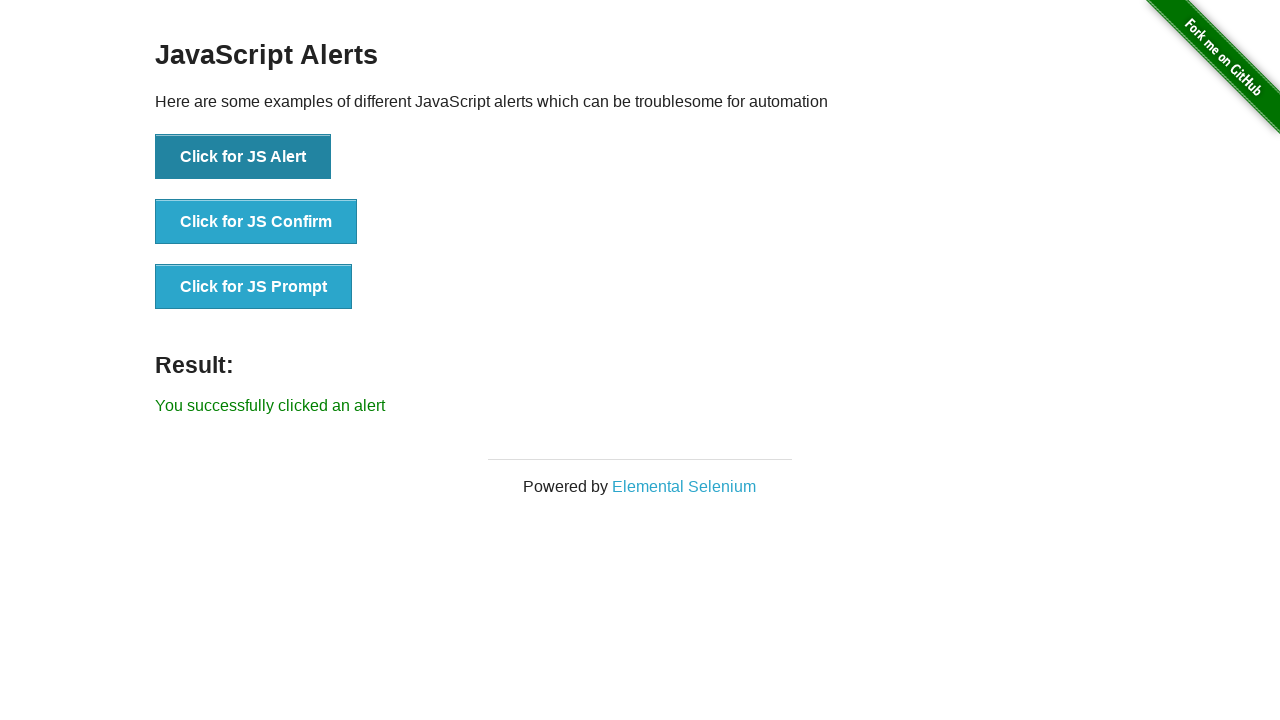

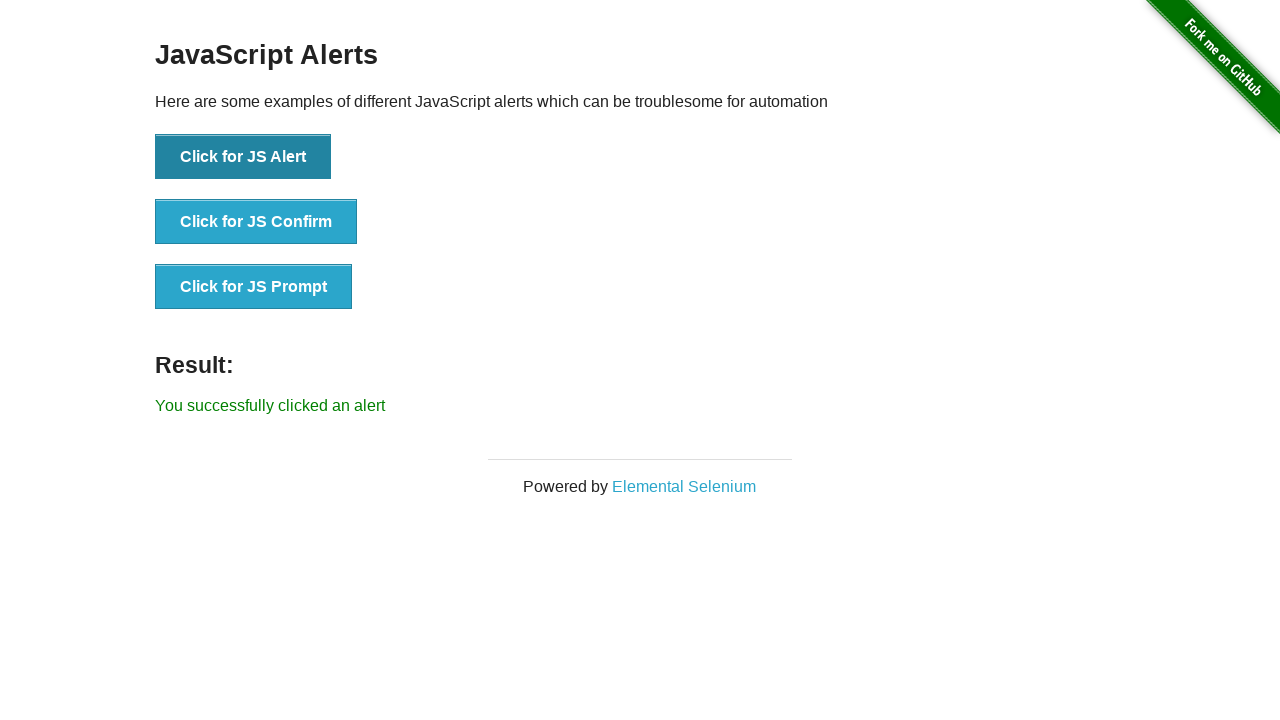